Tests a jQuery combo tree dropdown by clicking to open it and selecting specific choices from the multi-select dropdown options

Starting URL: https://www.jqueryscript.net/demo/Drop-Down-Combo-Tree/

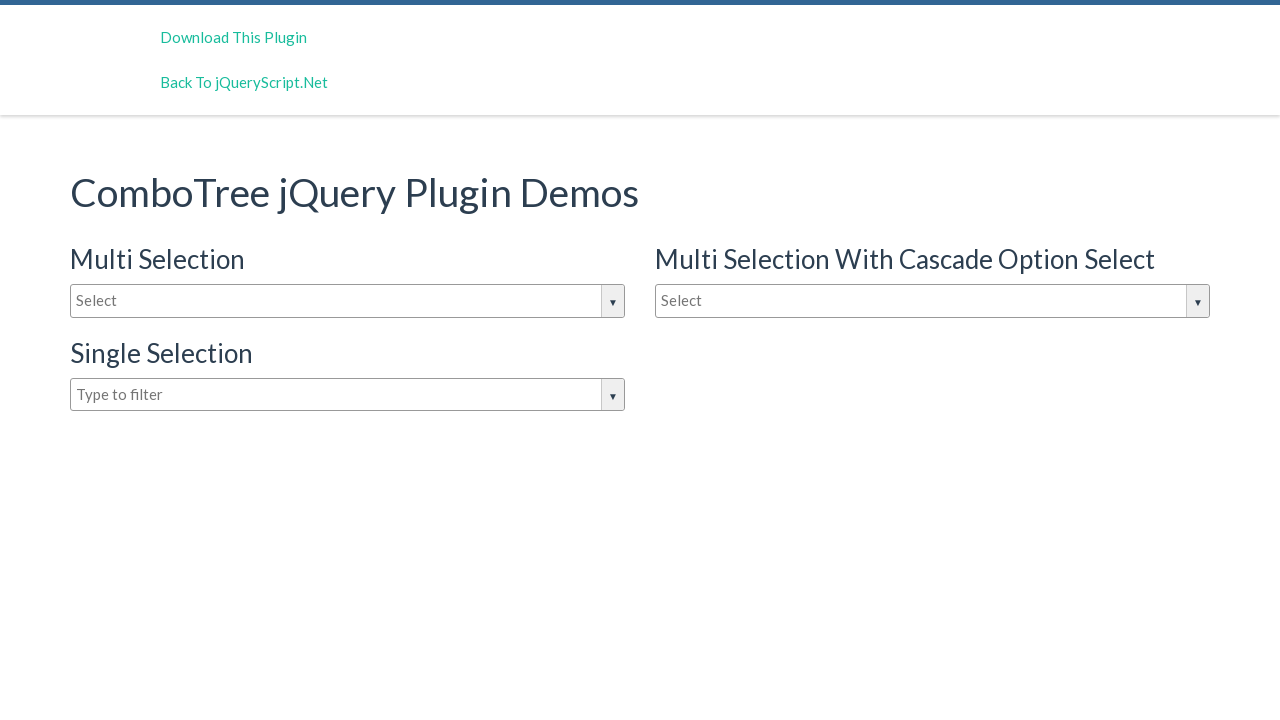

Clicked on the combo tree input box to open the dropdown at (348, 301) on #justAnInputBox
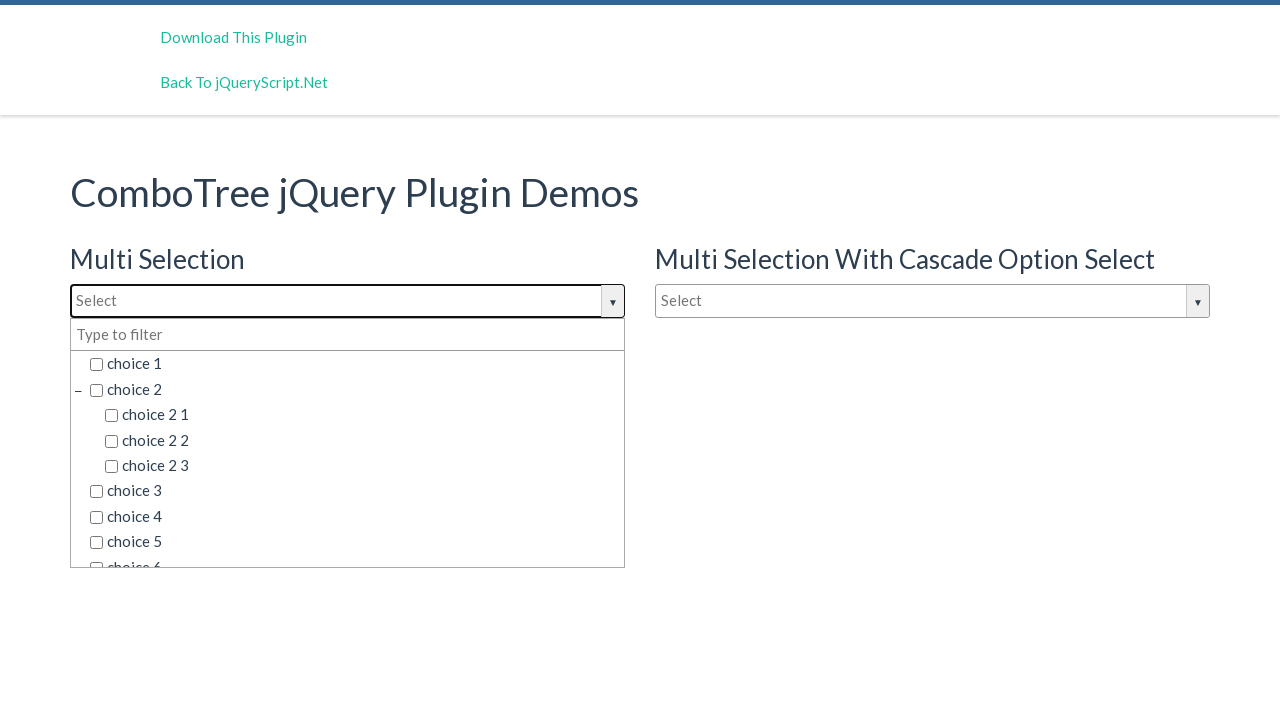

Dropdown options loaded and are now visible
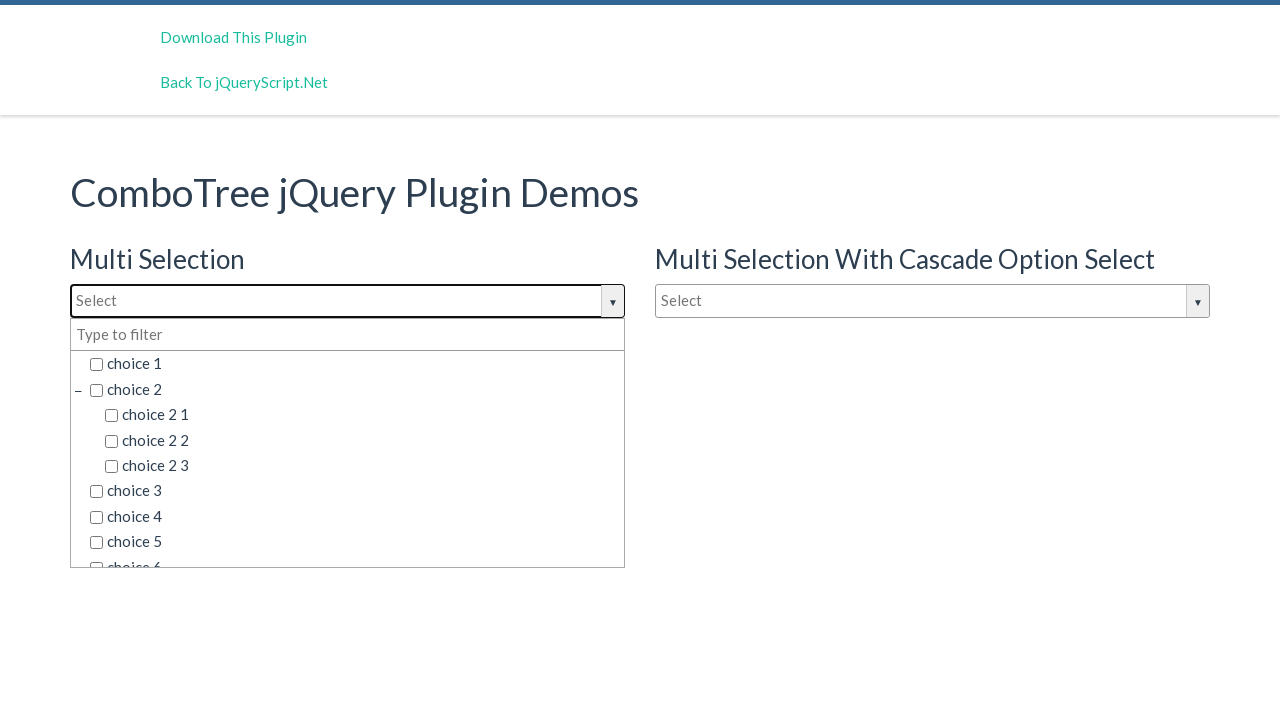

Selected 'choice 2' from the dropdown options at (355, 389) on span.comboTreeItemTitle:has-text('choice 2')
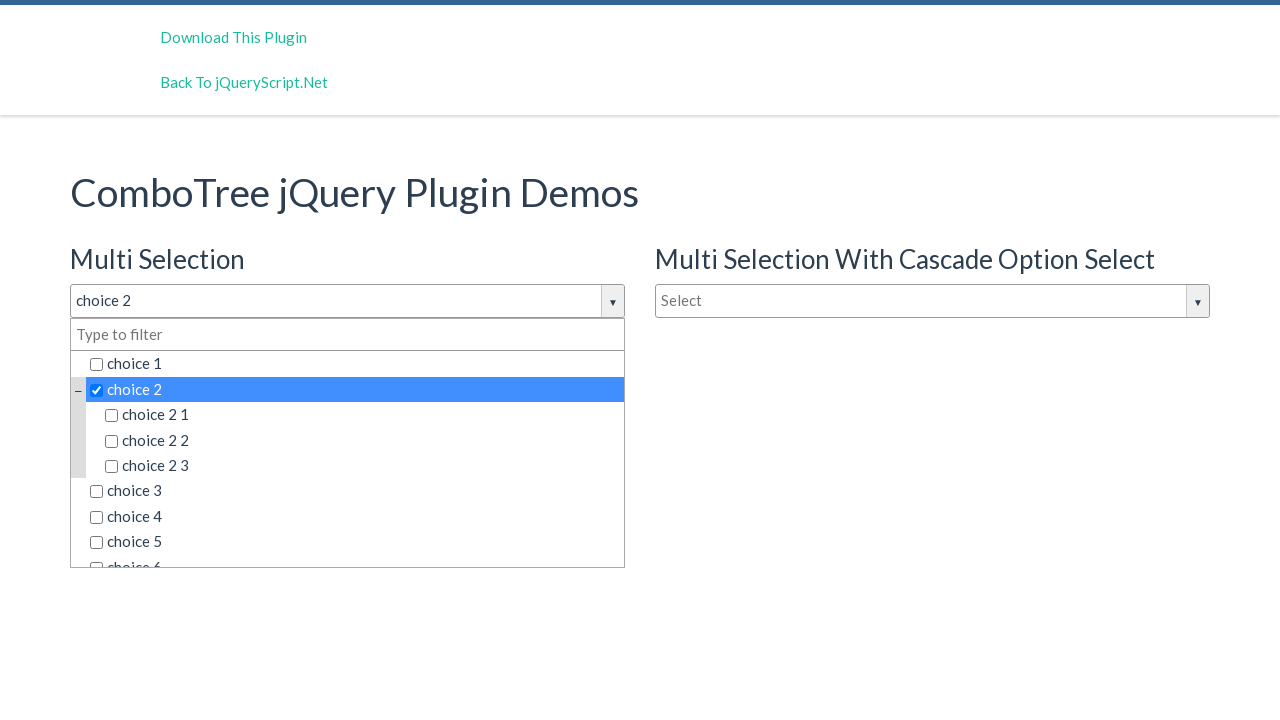

Selected 'choice 6' from the dropdown options at (355, 554) on span.comboTreeItemTitle:has-text('choice 6')
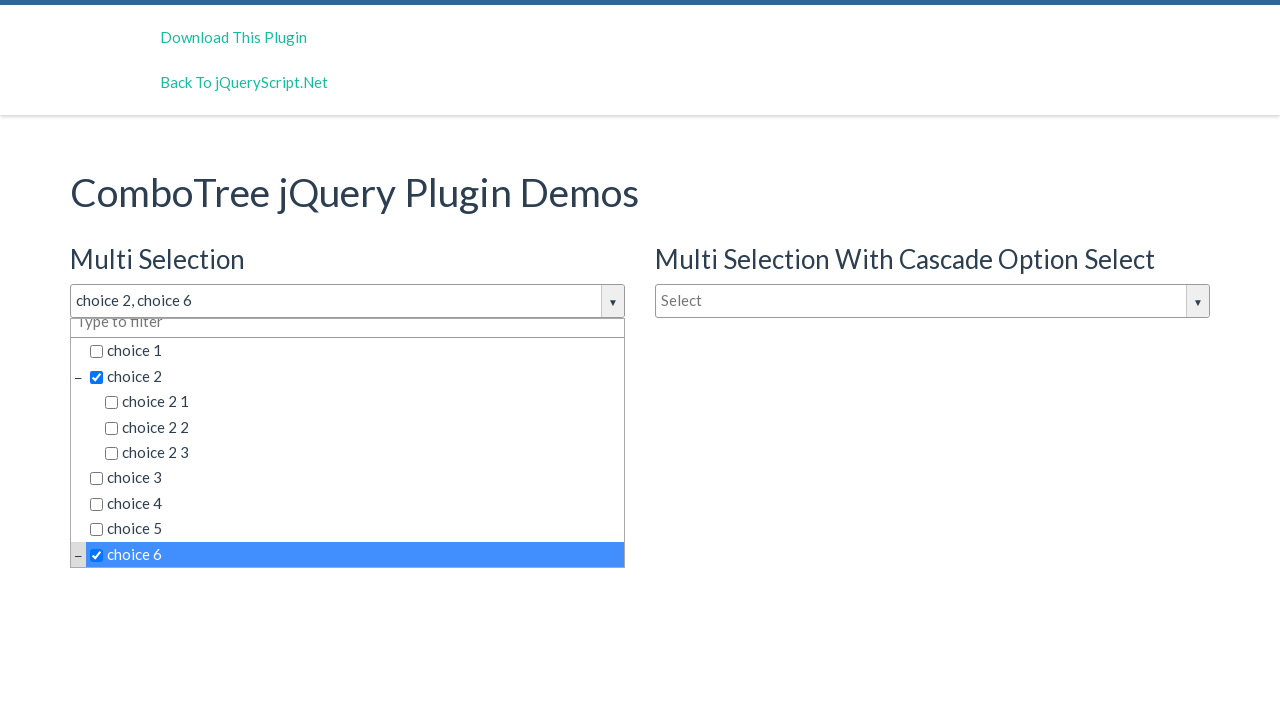

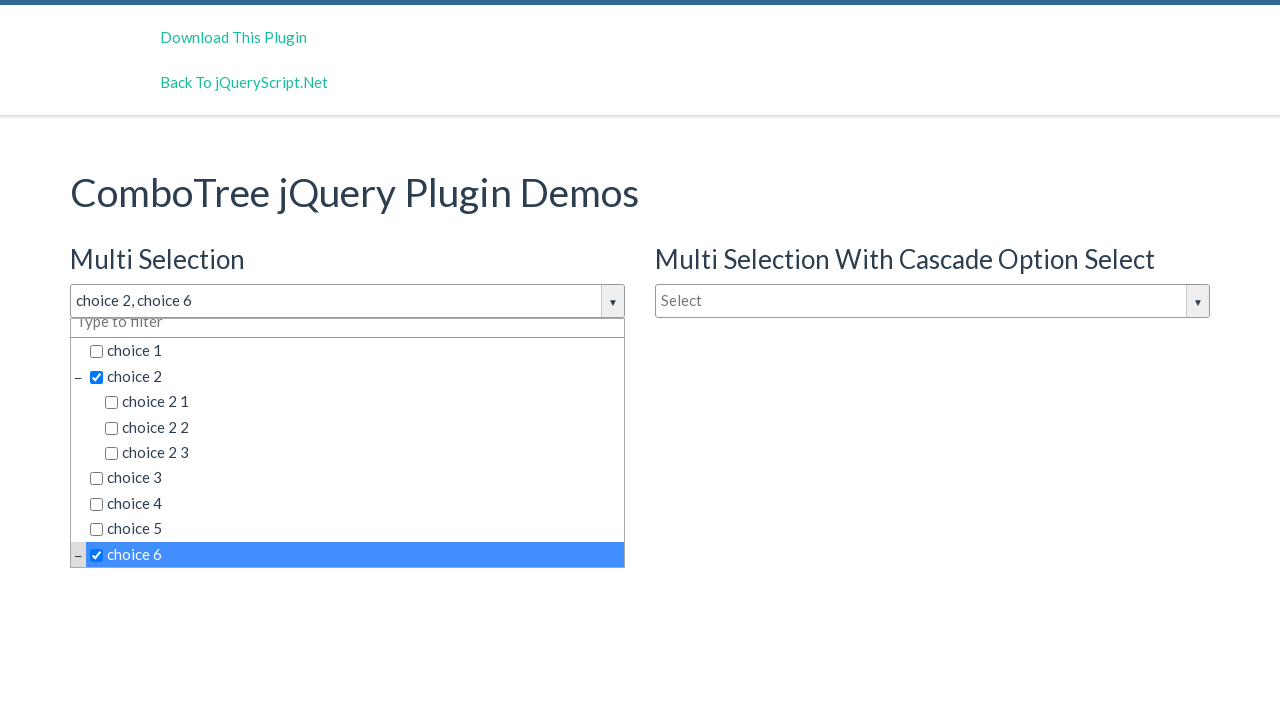